Tests flight search form submission by selecting departure and destination cities, then verifying the results page displays the correct flight information

Starting URL: https://blazedemo.com/

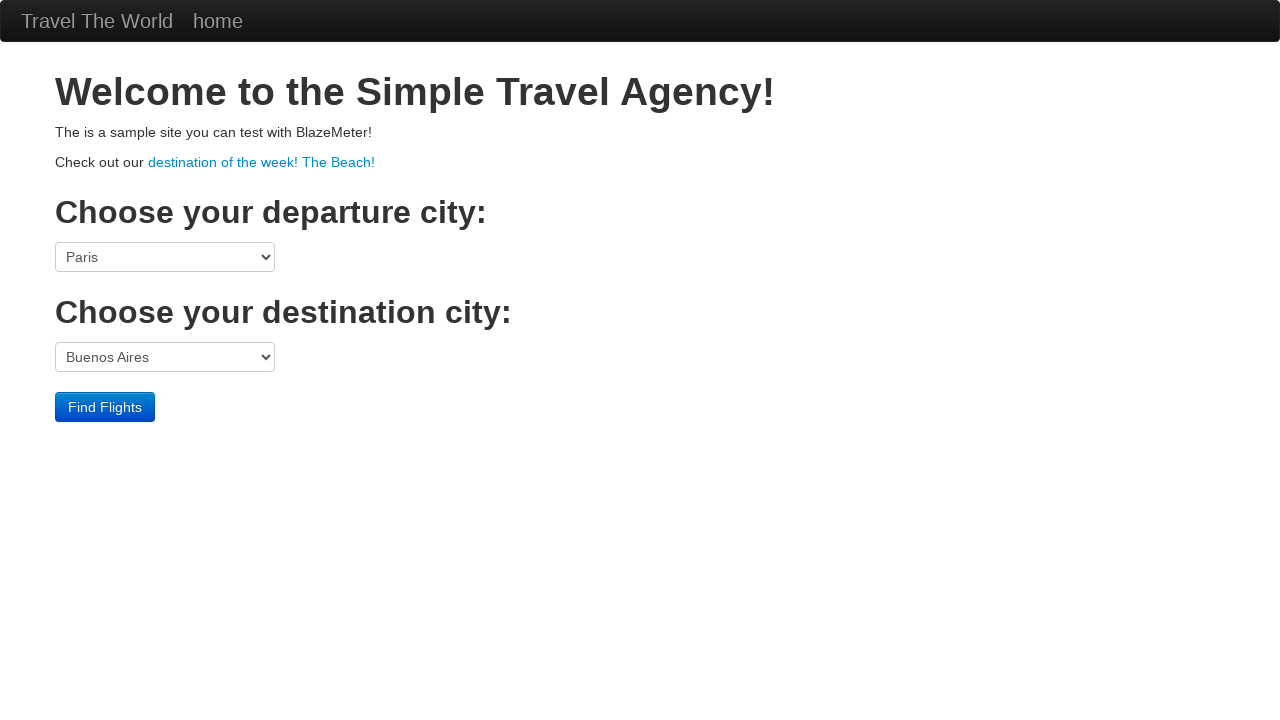

Selected Boston as departure city from dropdown on select[name='fromPort']
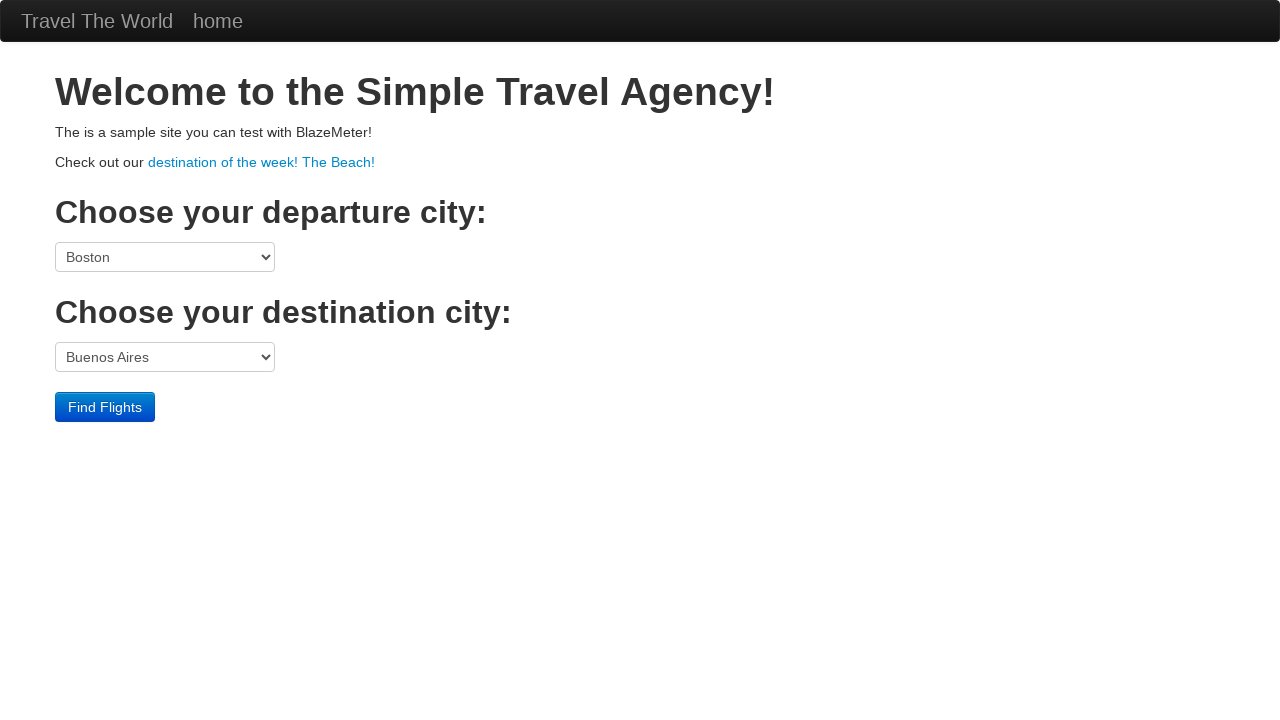

Selected Buenos Aires as destination city from dropdown on select[name='toPort']
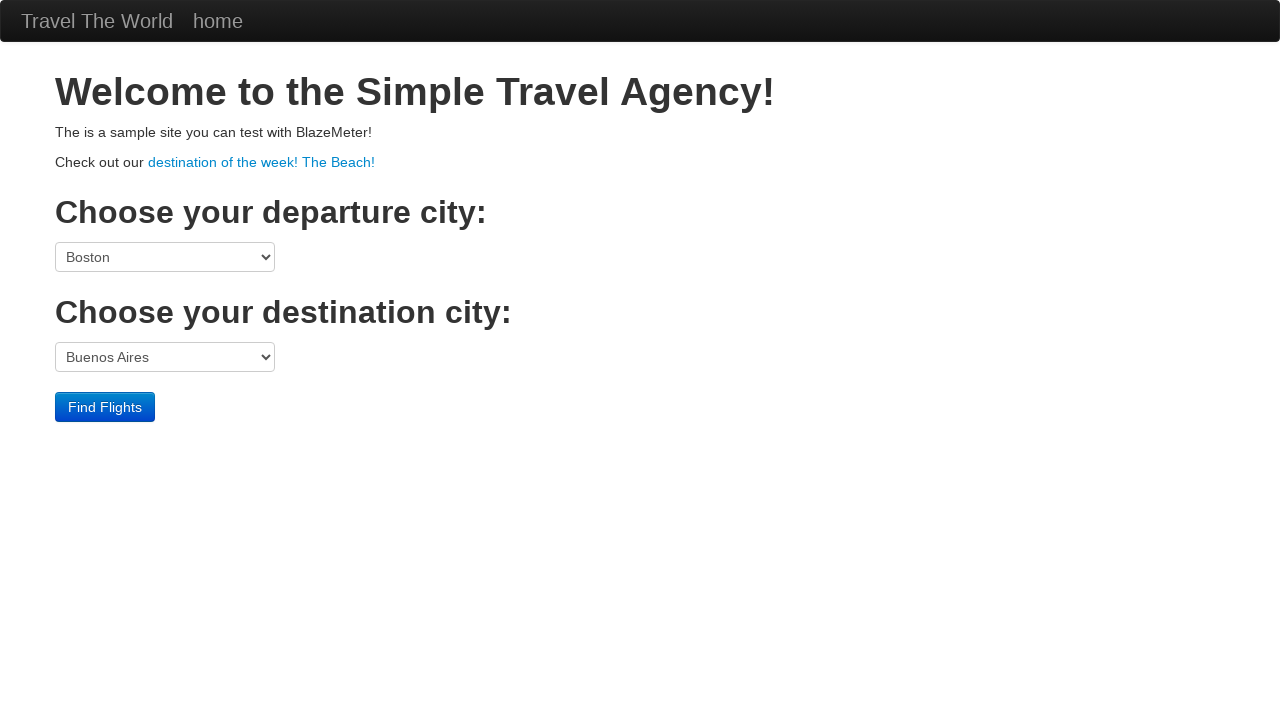

Clicked submit button to search for flights at (105, 407) on input[type='submit']
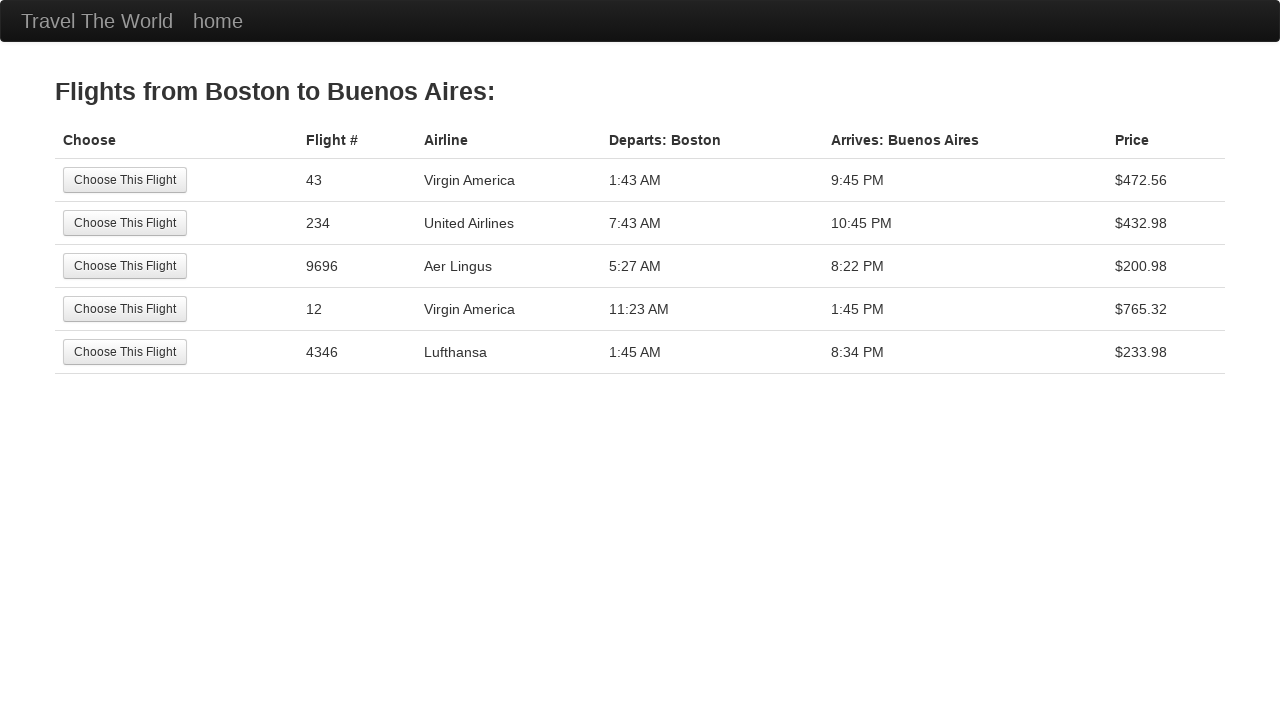

Results page loaded and network became idle
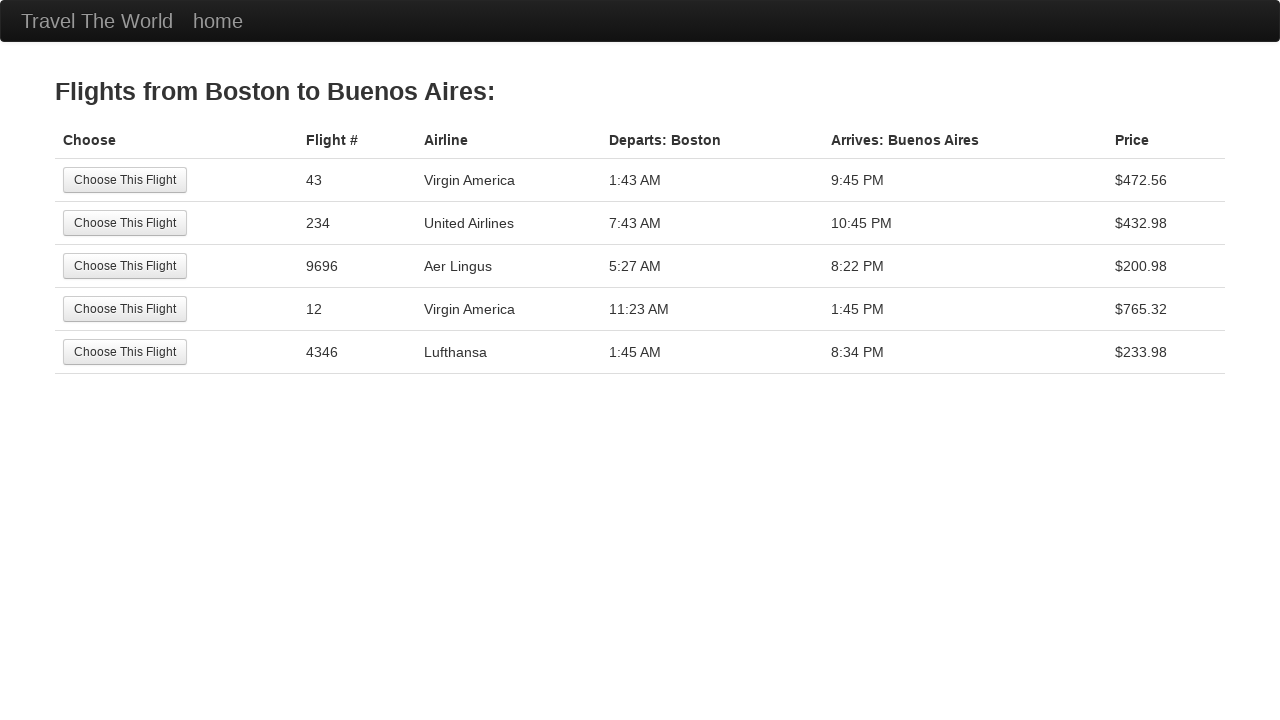

Verified that 'Flights from Boston to Buenos Aires' appears on the results page
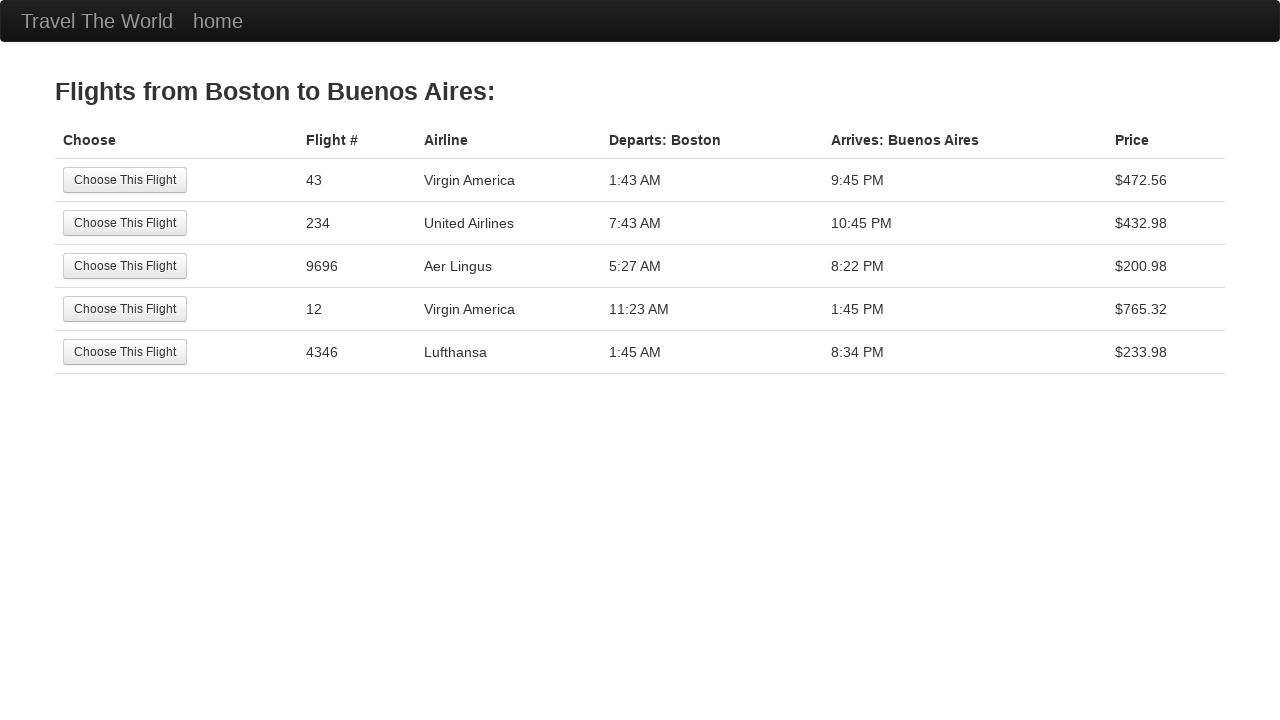

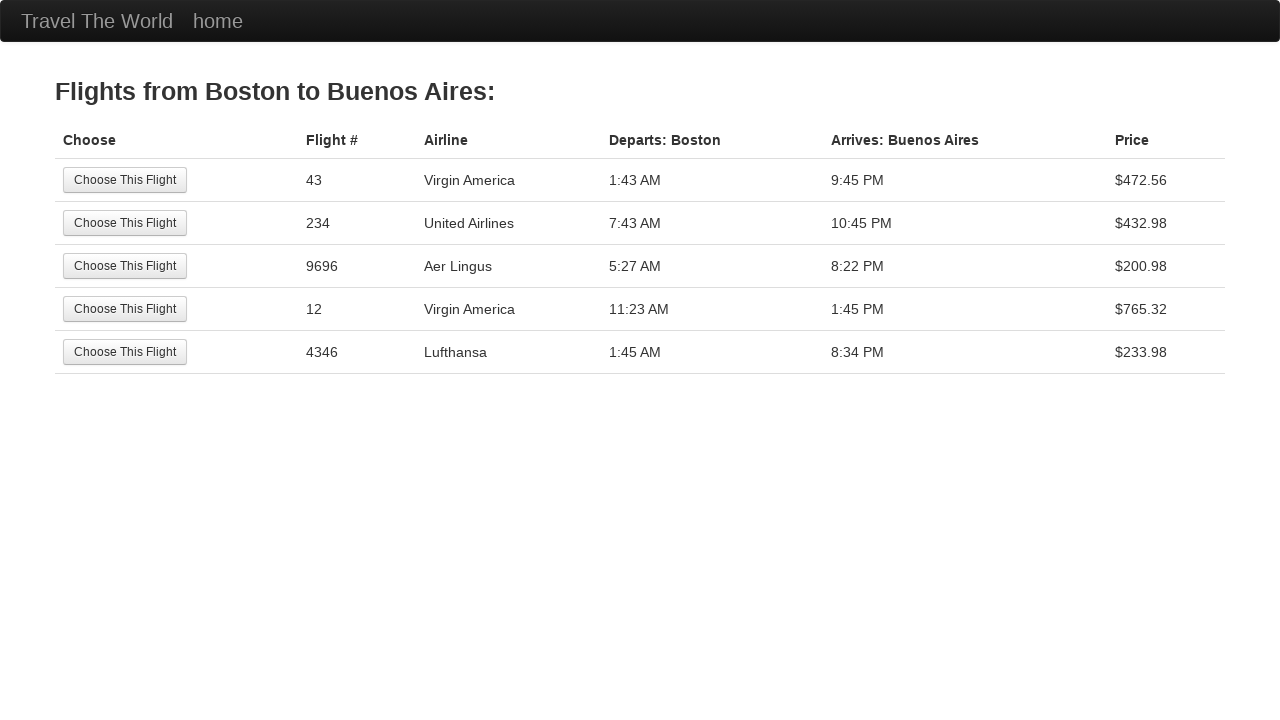